Tests that entered text is trimmed when editing a todo item

Starting URL: https://demo.playwright.dev/todomvc

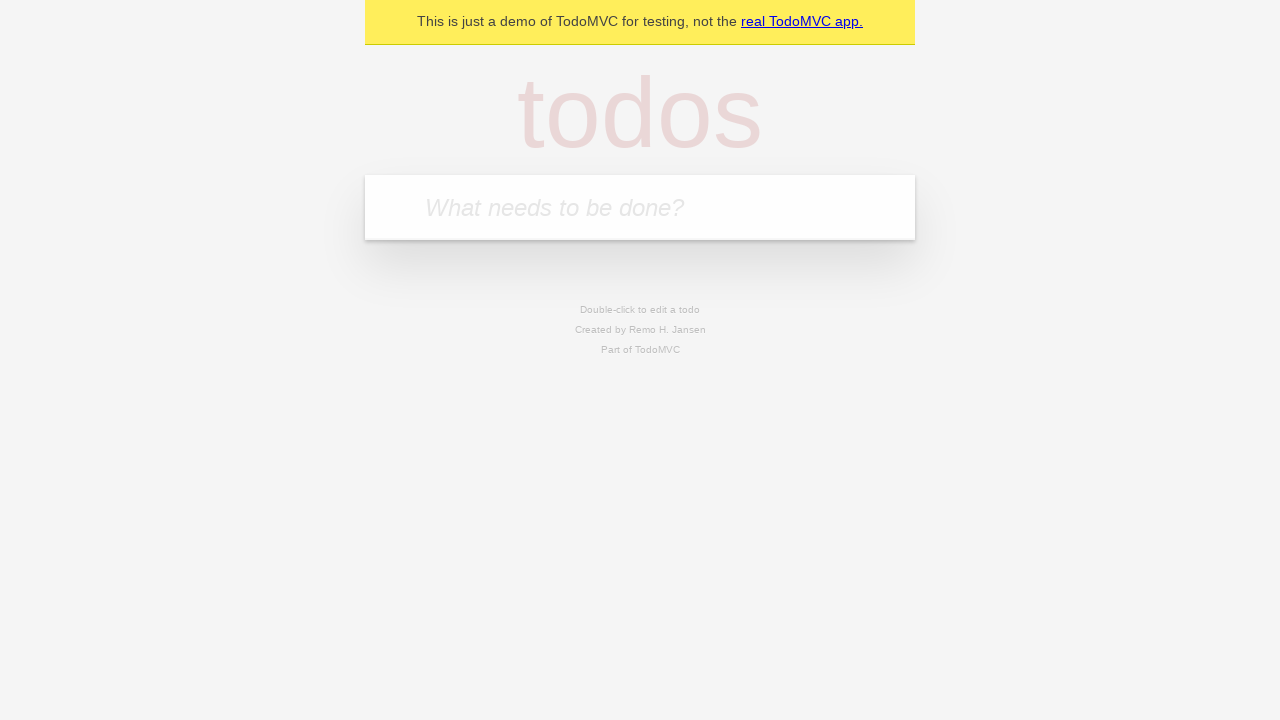

Filled todo input with 'buy some cheese' on internal:attr=[placeholder="What needs to be done?"i]
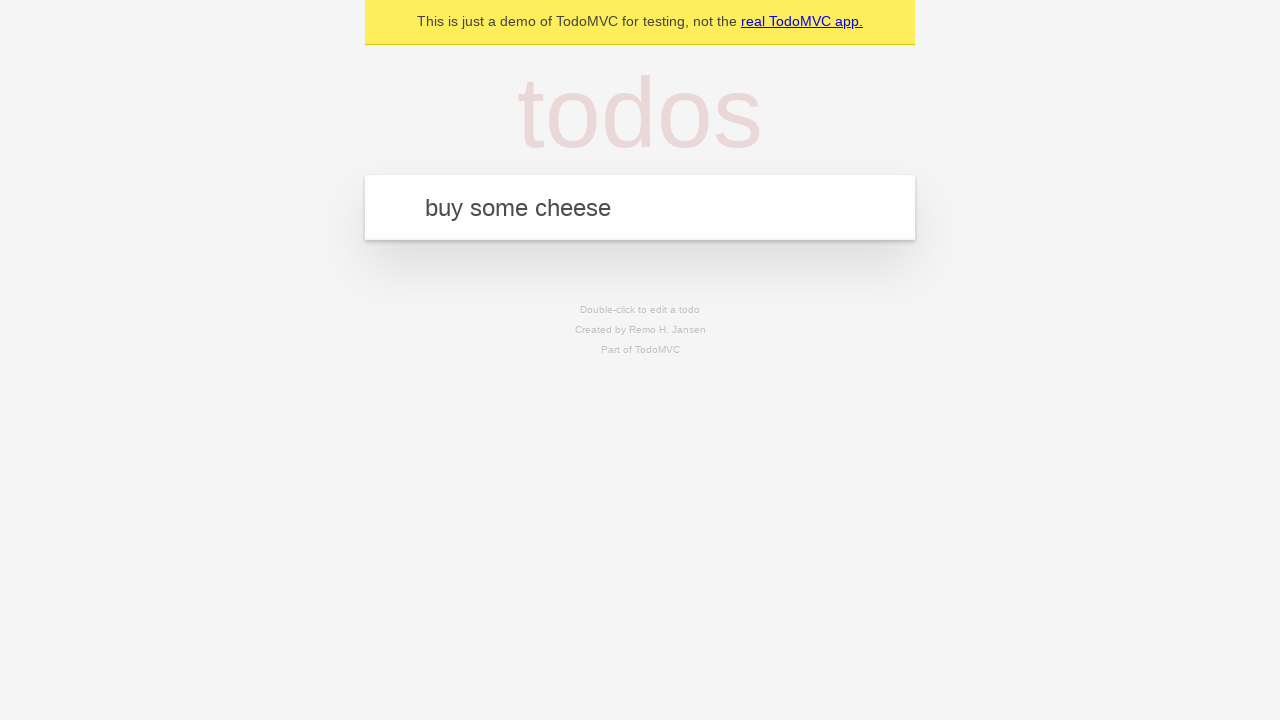

Pressed Enter to create first todo on internal:attr=[placeholder="What needs to be done?"i]
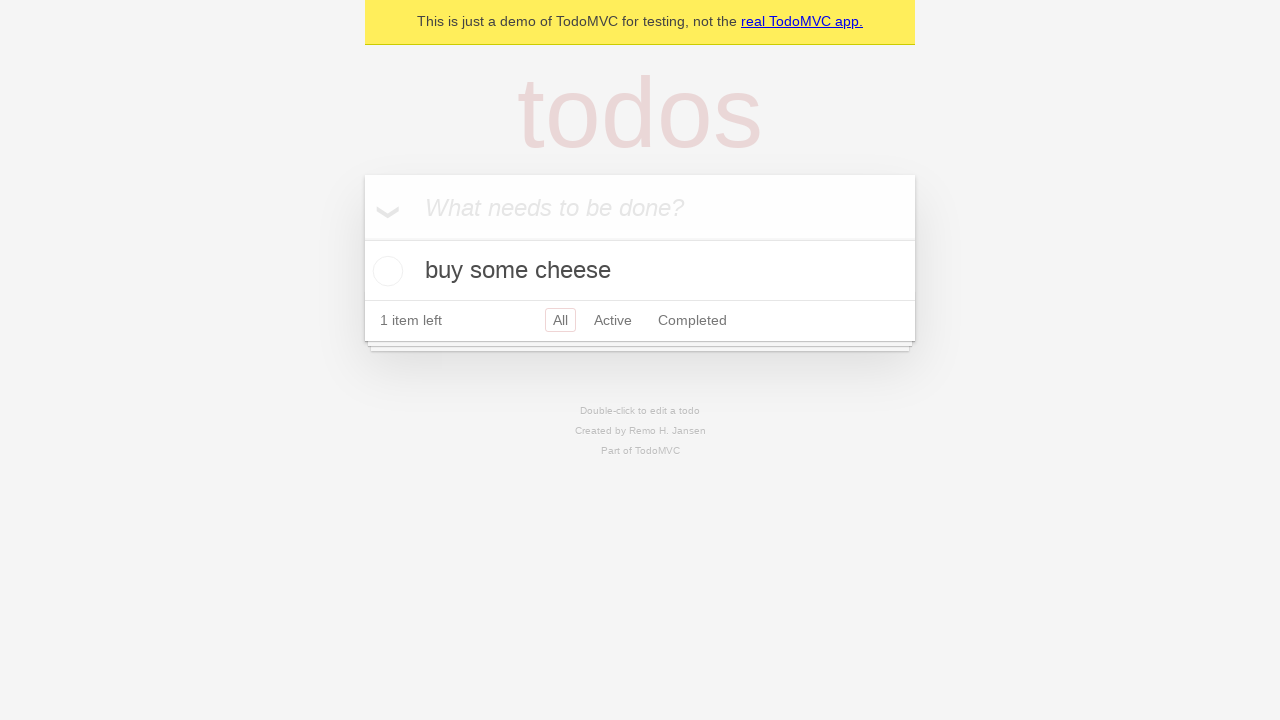

Filled todo input with 'feed the cat' on internal:attr=[placeholder="What needs to be done?"i]
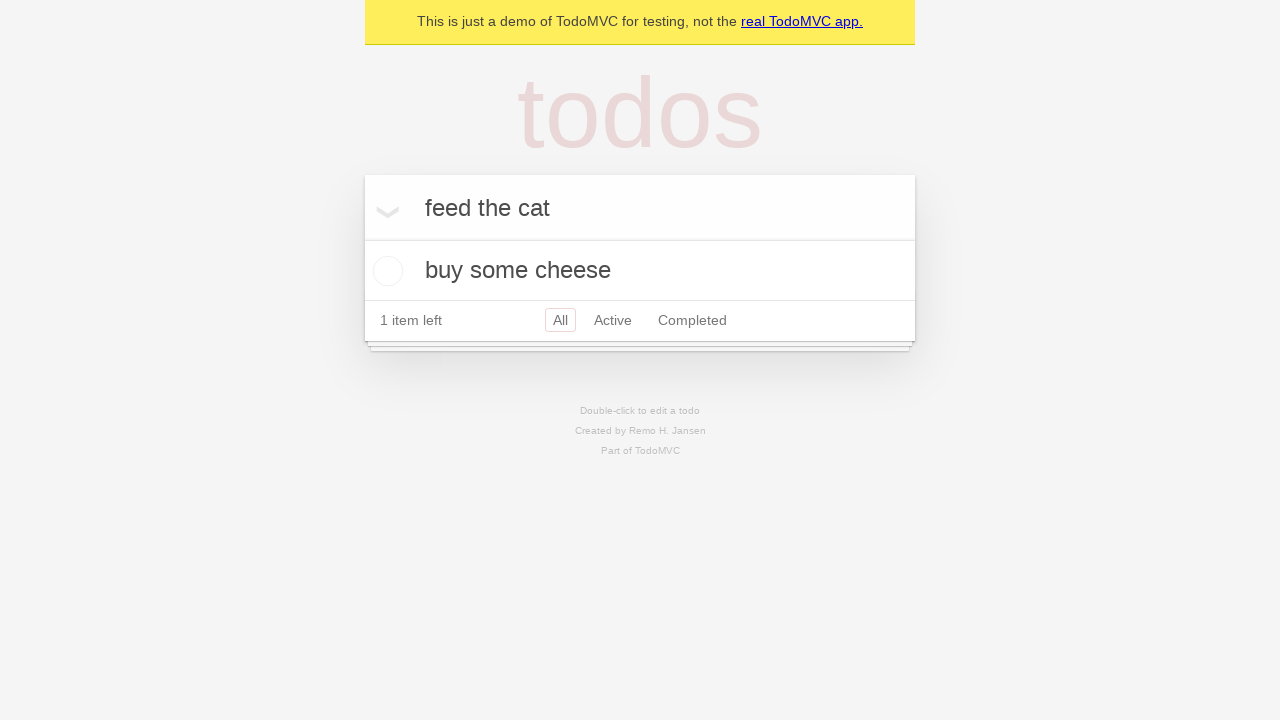

Pressed Enter to create second todo on internal:attr=[placeholder="What needs to be done?"i]
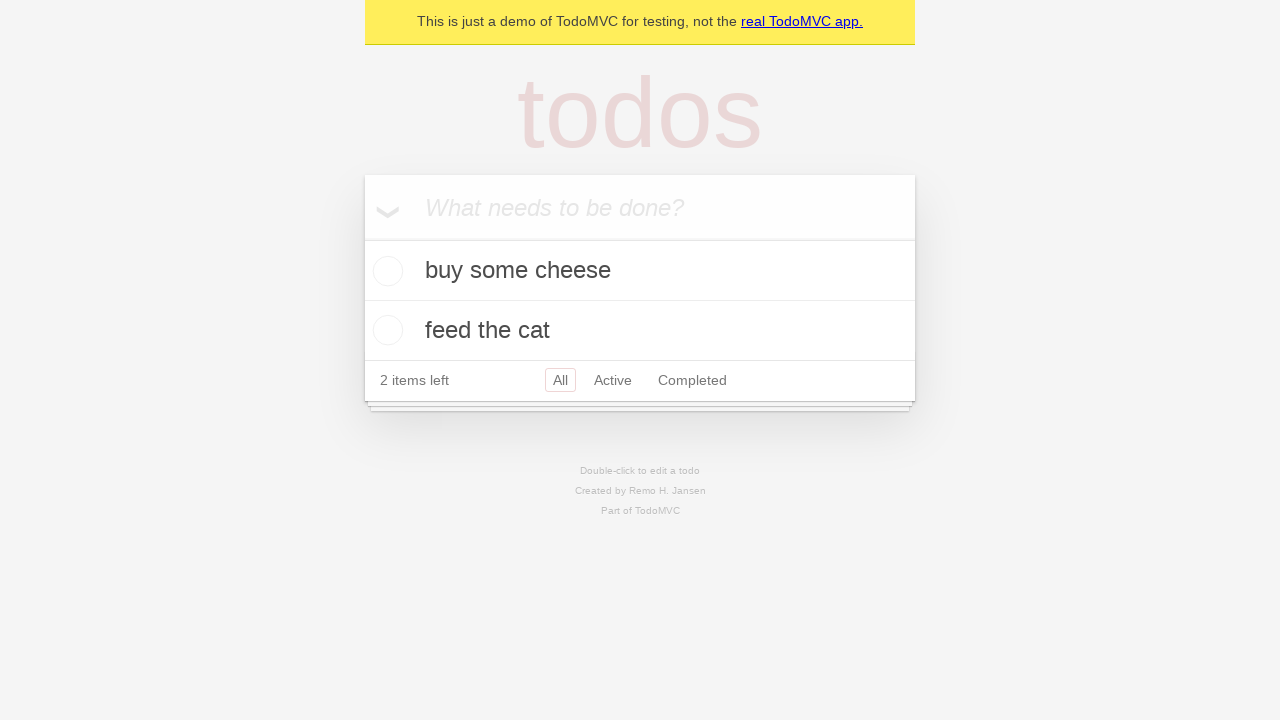

Filled todo input with 'book a doctors appointment' on internal:attr=[placeholder="What needs to be done?"i]
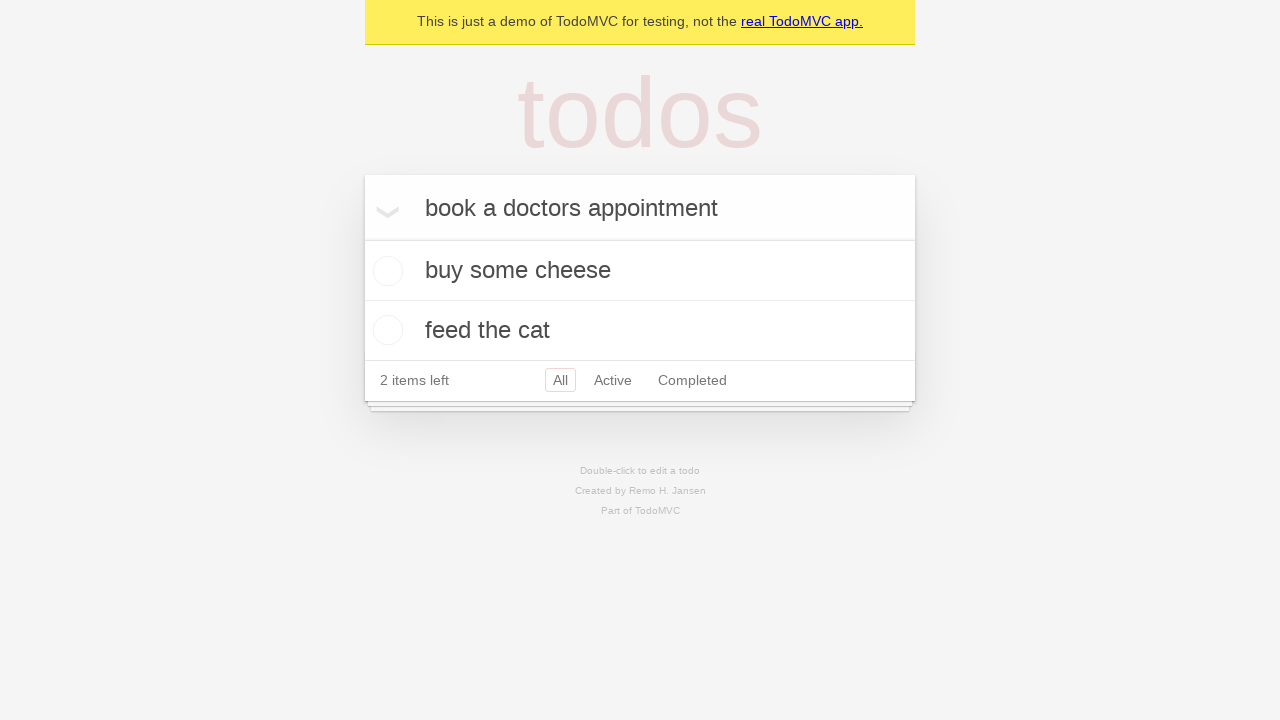

Pressed Enter to create third todo on internal:attr=[placeholder="What needs to be done?"i]
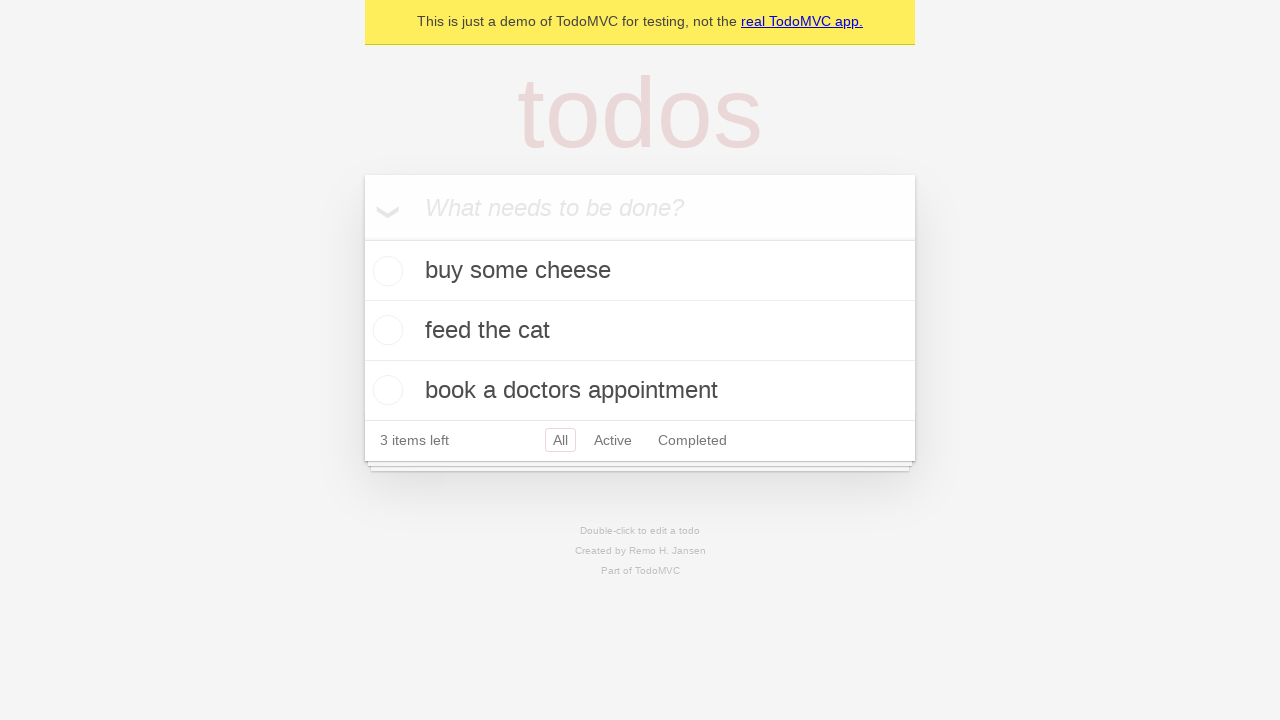

Waited for todo items to be created
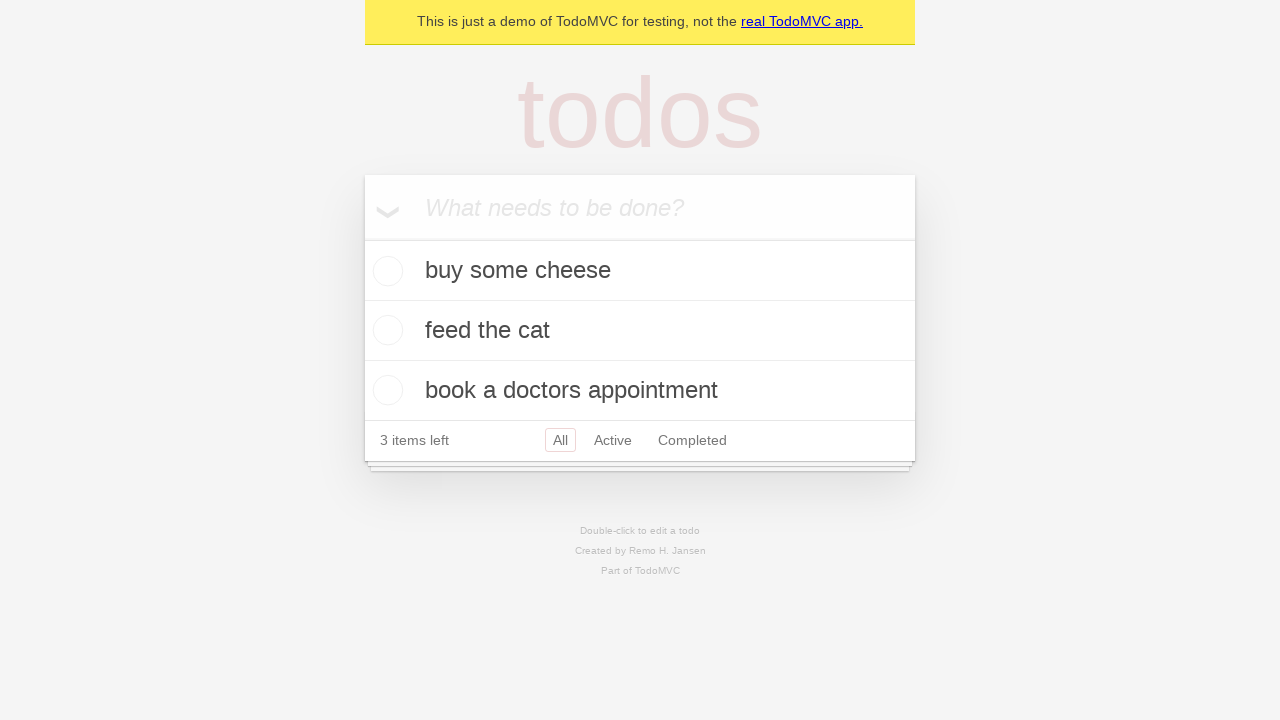

Double-clicked second todo item to enter edit mode at (640, 331) on internal:testid=[data-testid="todo-item"s] >> nth=1
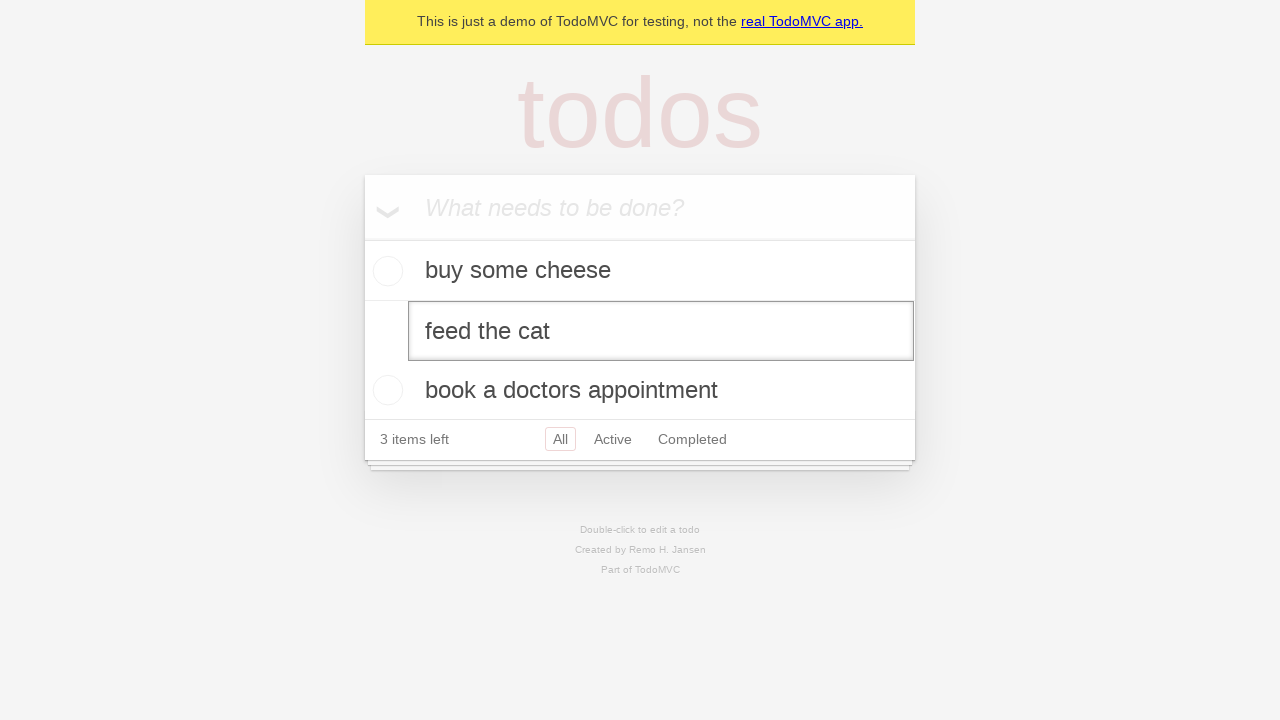

Filled edit field with text containing leading and trailing whitespace: '    buy some sausages    ' on internal:testid=[data-testid="todo-item"s] >> nth=1 >> internal:role=textbox[nam
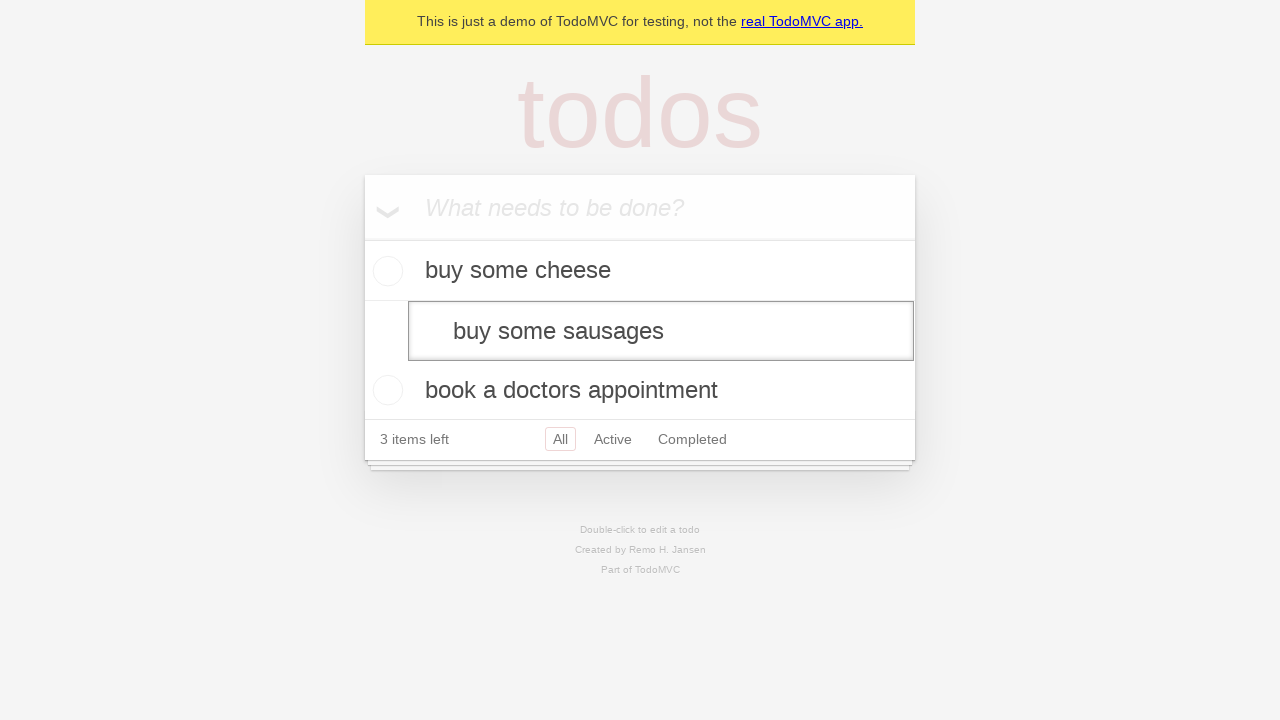

Pressed Enter to submit edited todo text on internal:testid=[data-testid="todo-item"s] >> nth=1 >> internal:role=textbox[nam
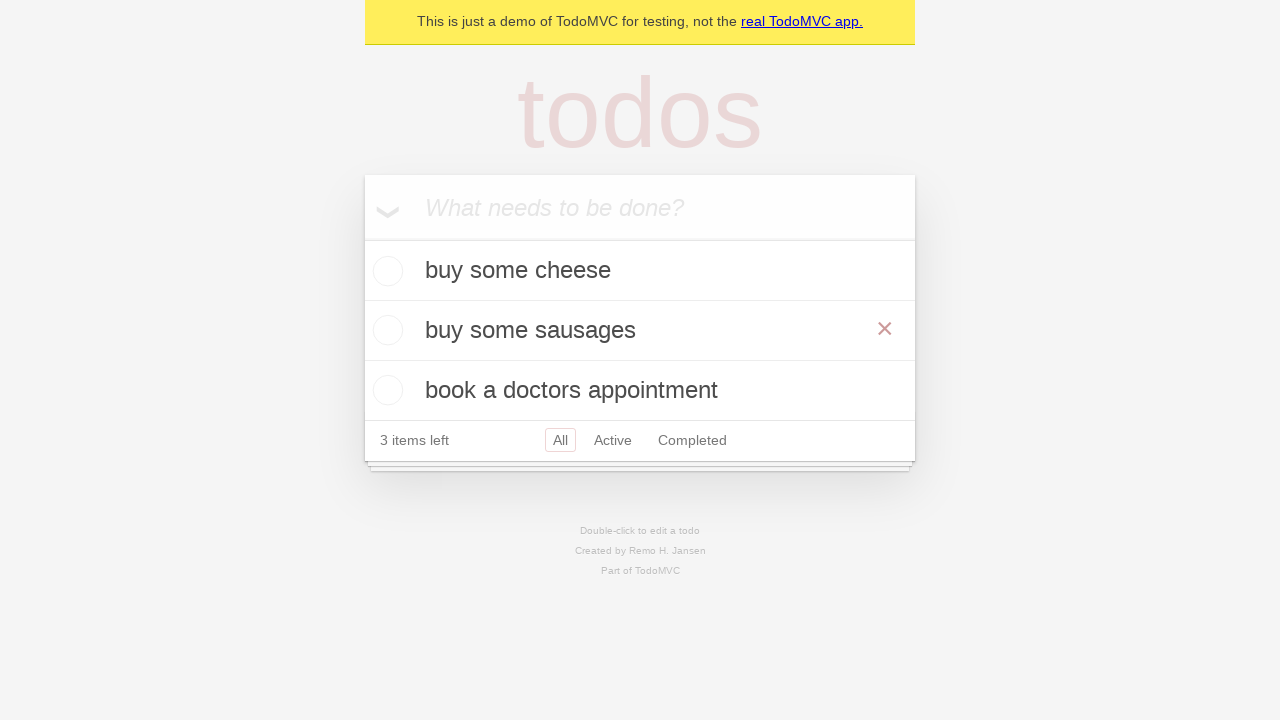

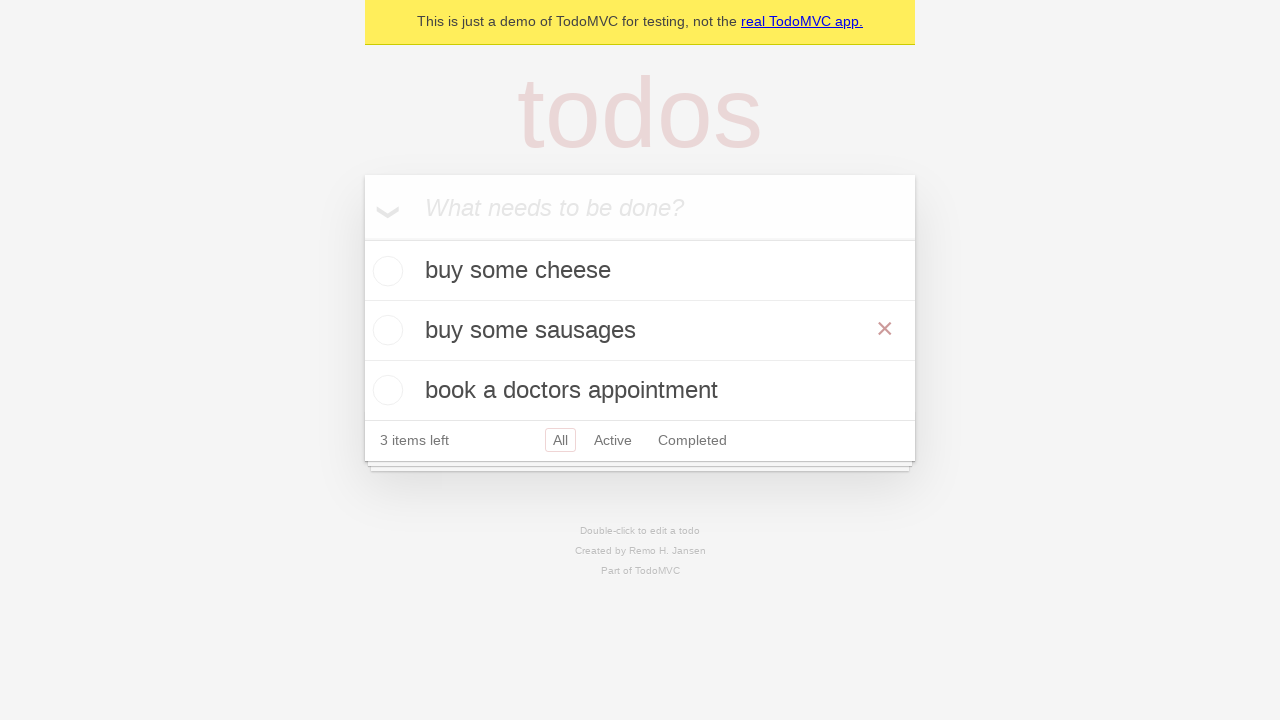